Tests multi-select dropdown functionality by selecting and deselecting multiple options using different methods

Starting URL: https://omayo.blogspot.com/

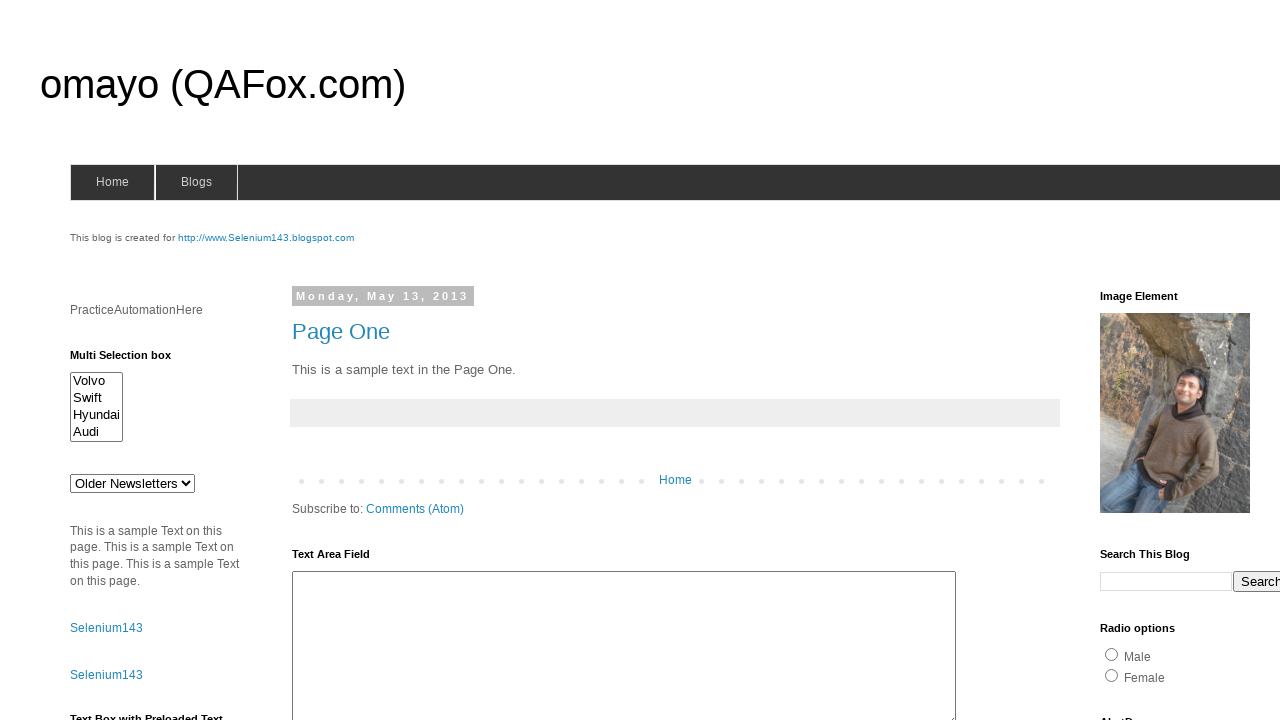

Located multi-select dropdown element with id 'multiselect1'
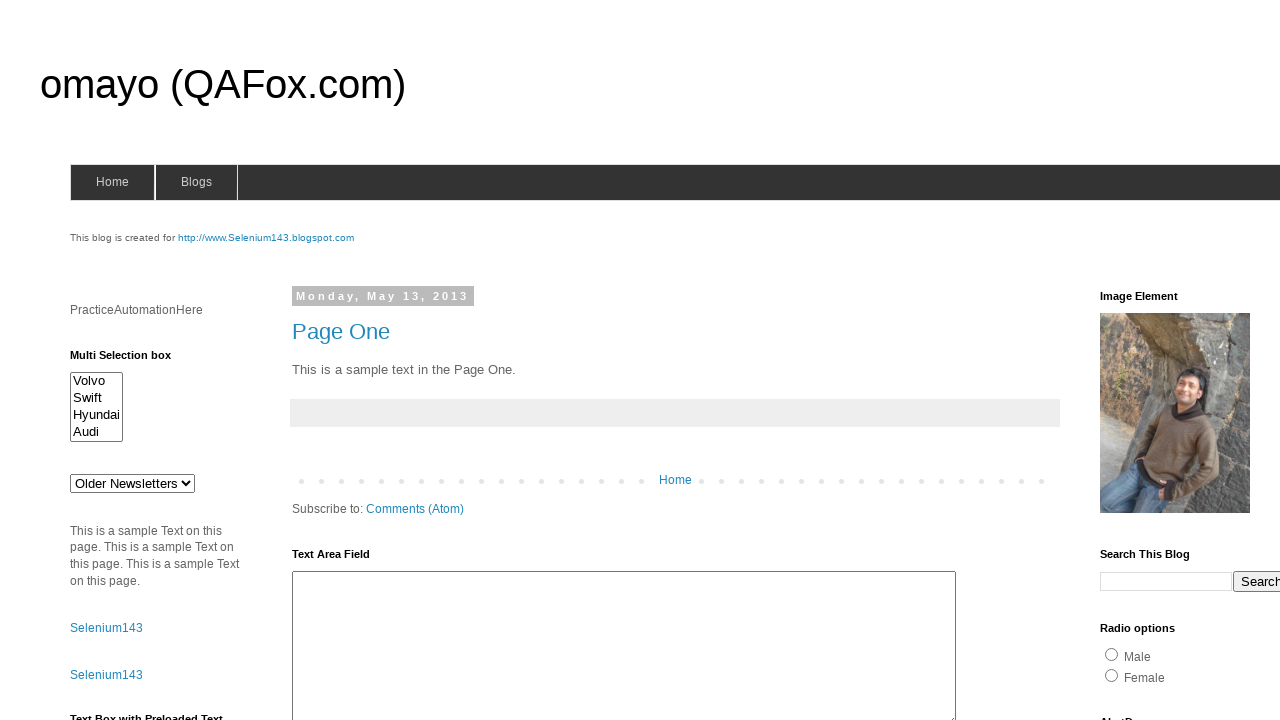

Selected option at index 2 (3rd option) from multi-select dropdown on #multiselect1
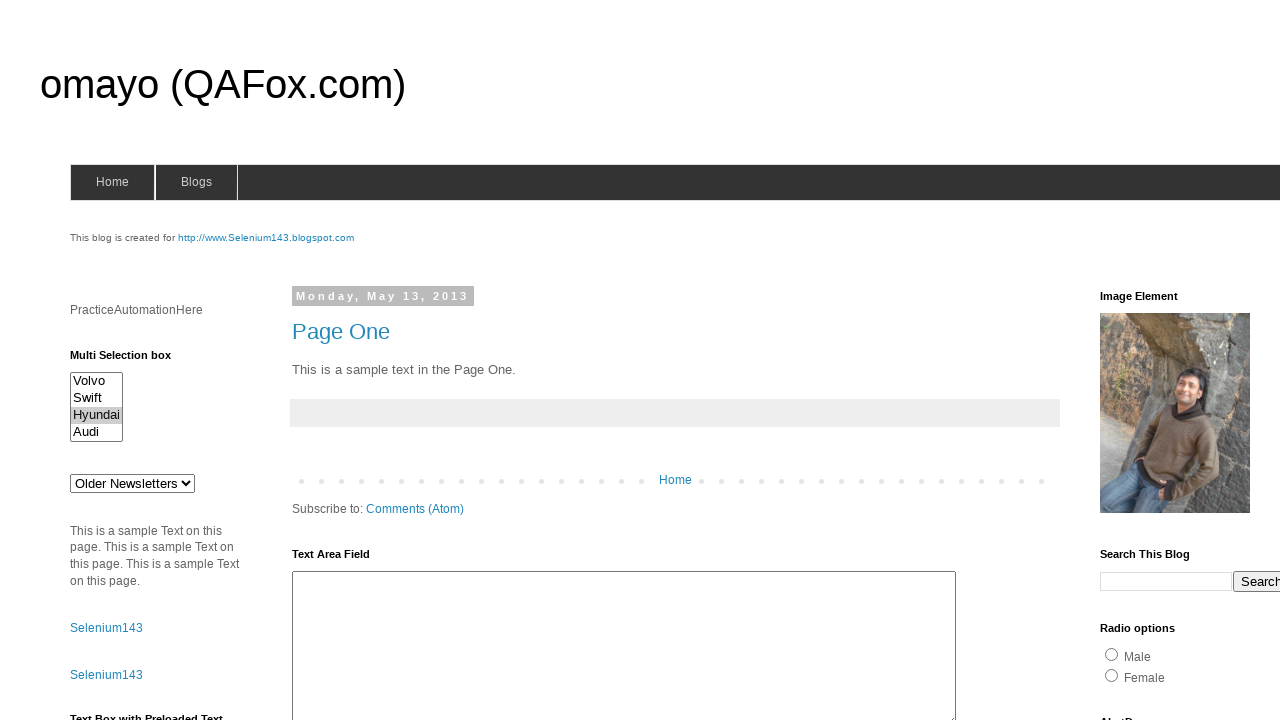

Selected option with value 'audix' from multi-select dropdown on #multiselect1
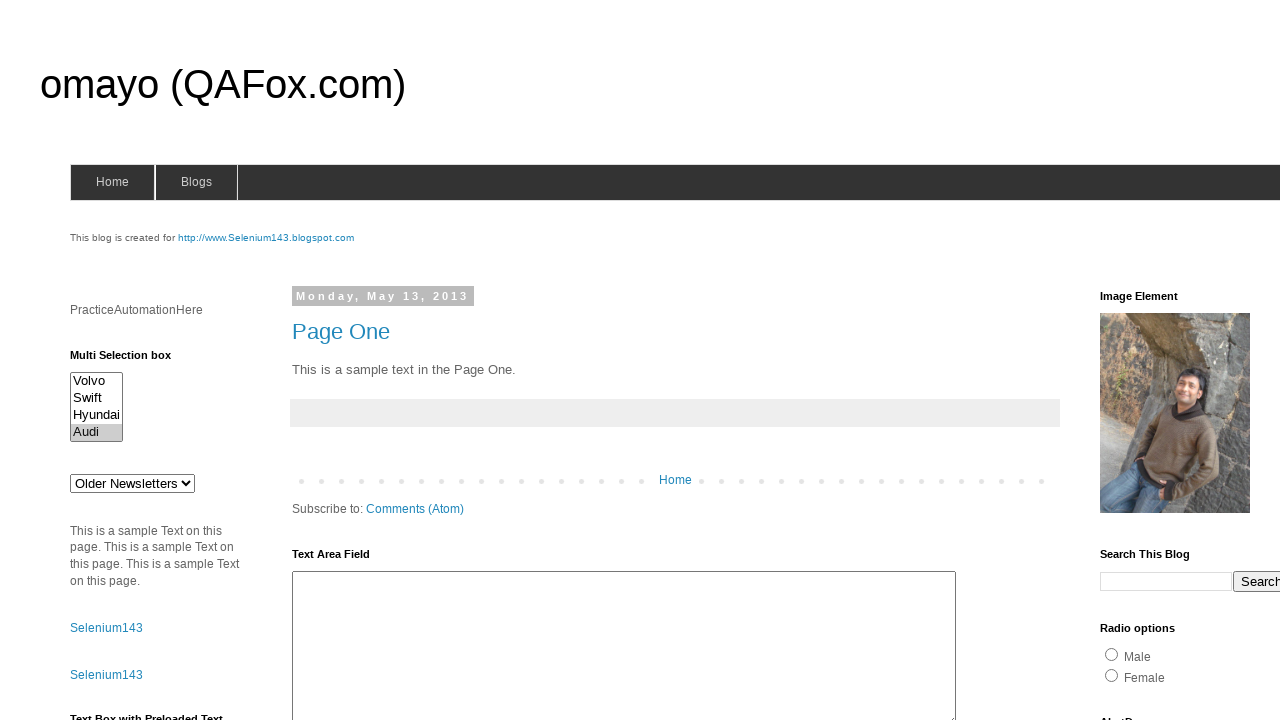

Selected option with label 'Volvo' from multi-select dropdown on #multiselect1
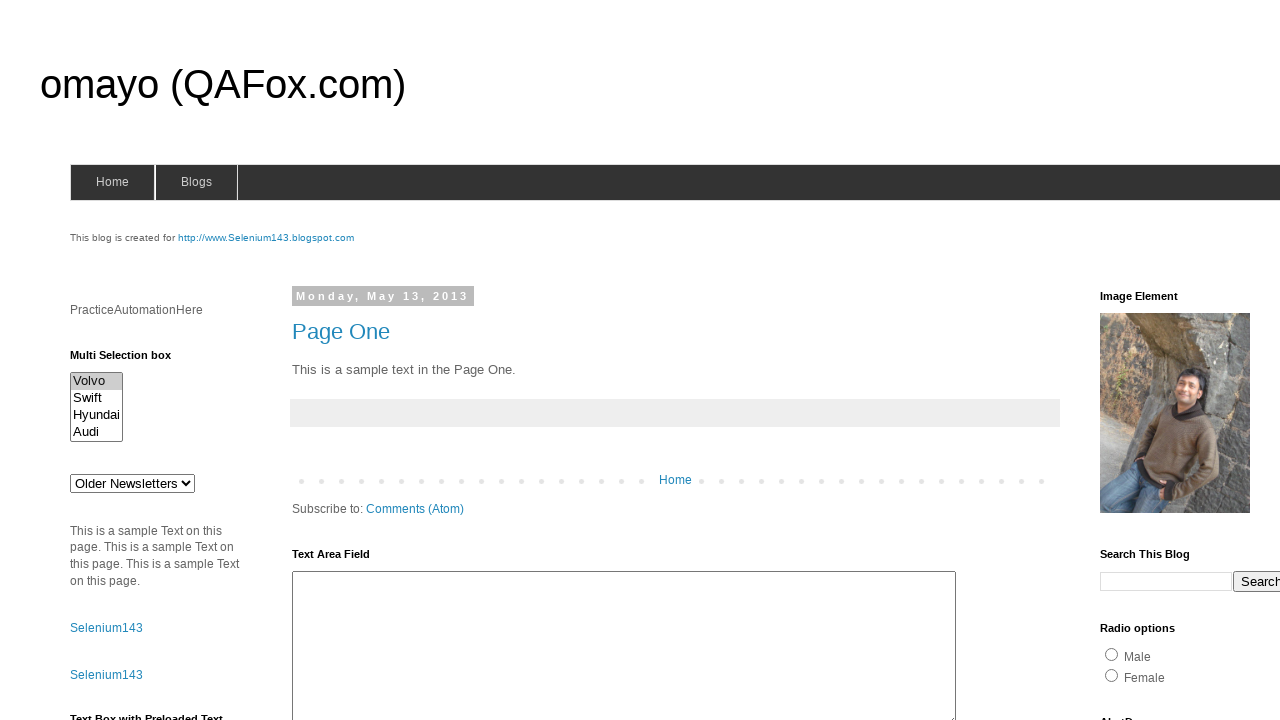

Cleared all selections from multi-select dropdown using JavaScript
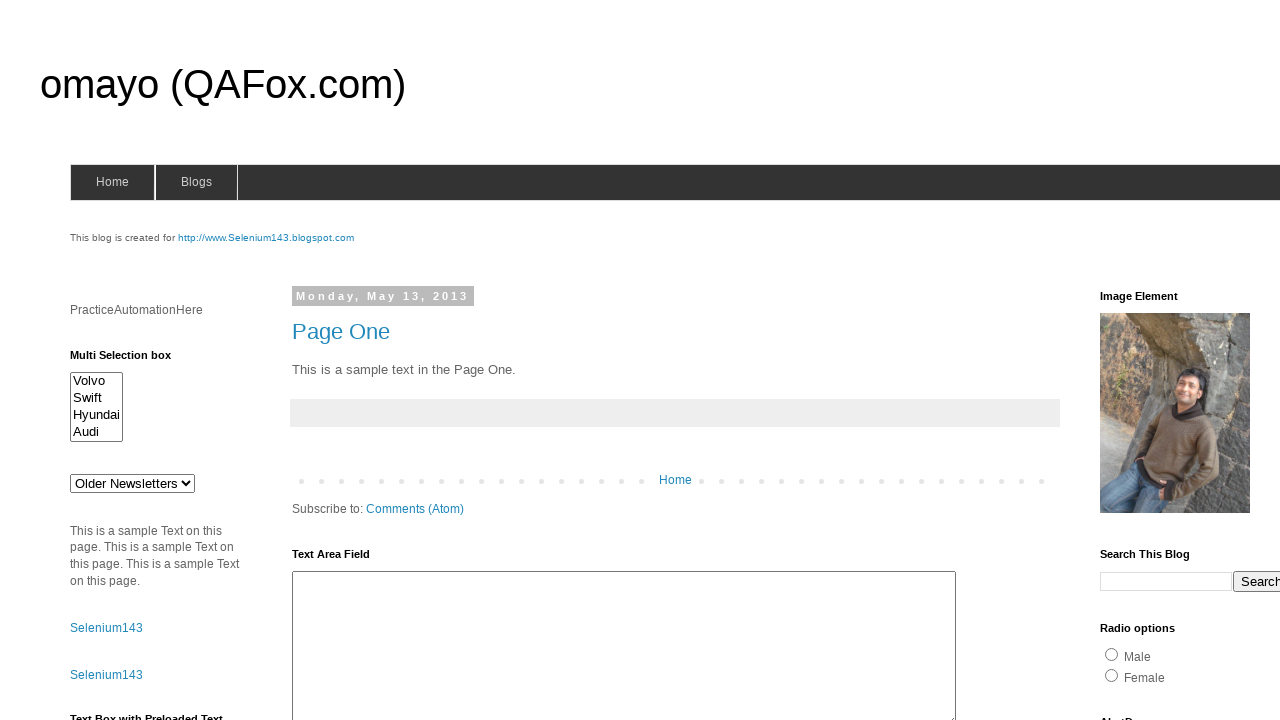

Waited 1000ms for deselection to take effect
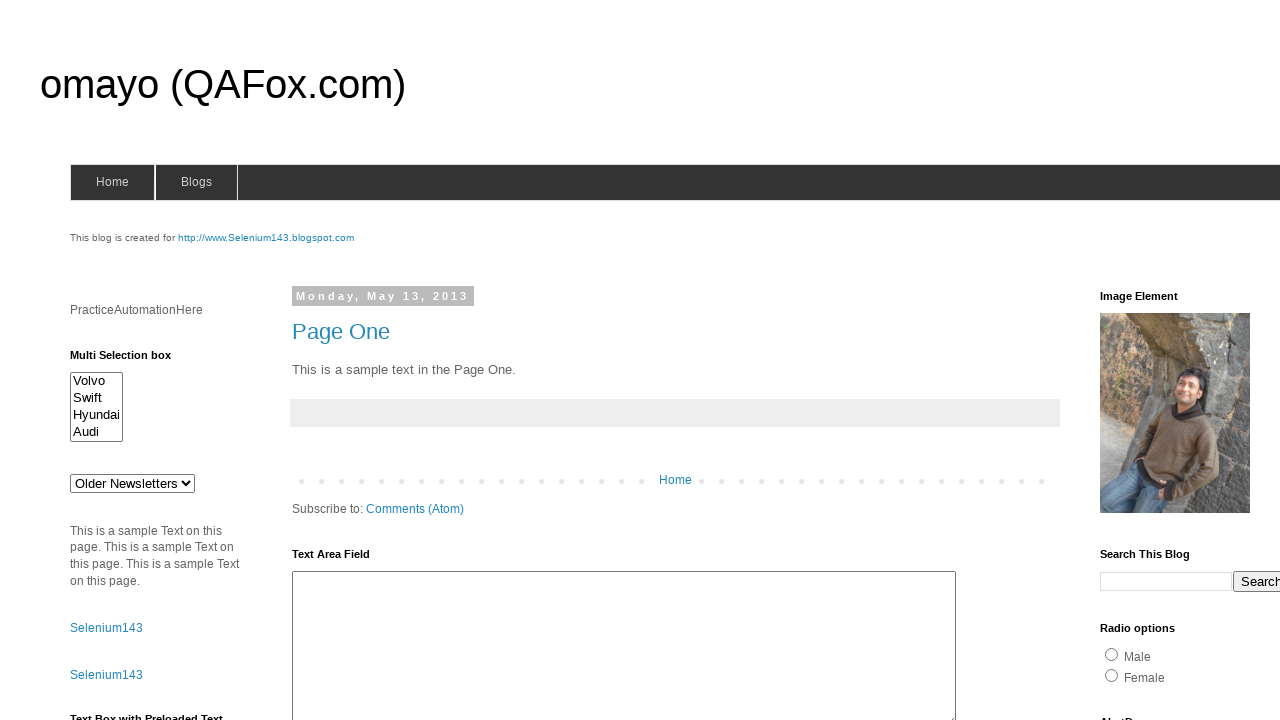

Selected option at index 2 again from multi-select dropdown on #multiselect1
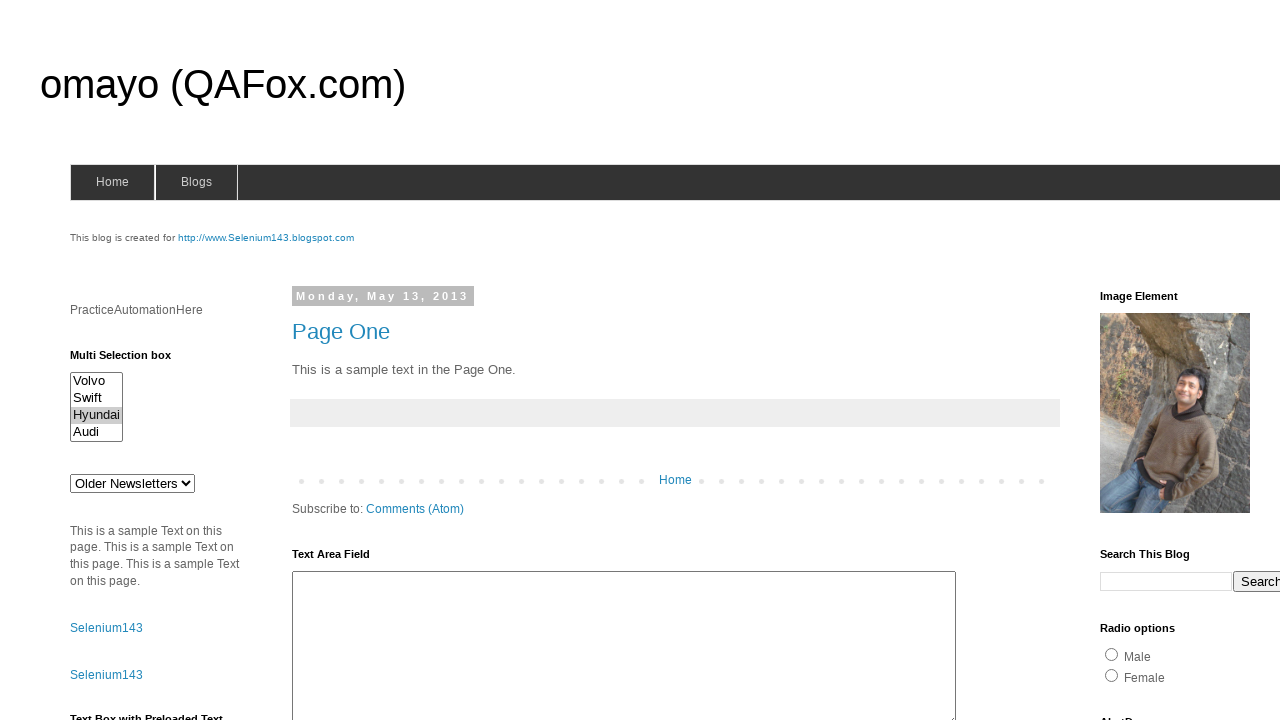

Selected option with value 'audix' again from multi-select dropdown on #multiselect1
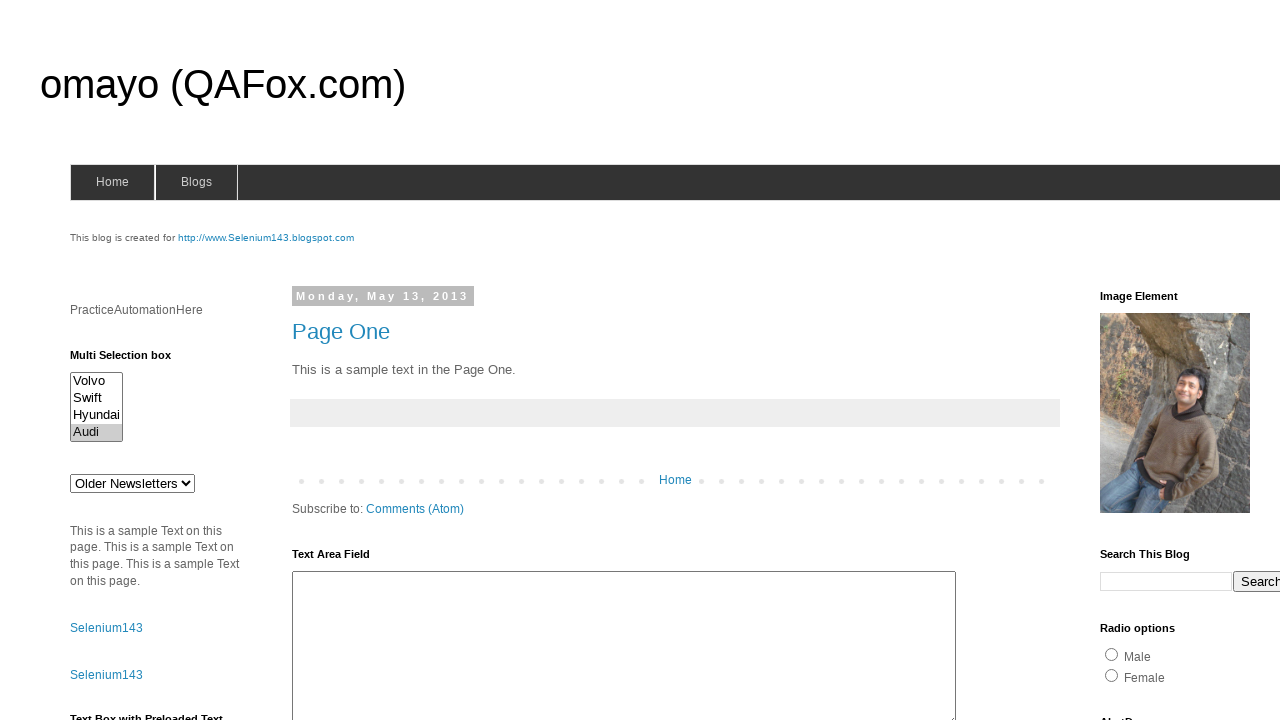

Selected option with label 'Volvo' again from multi-select dropdown on #multiselect1
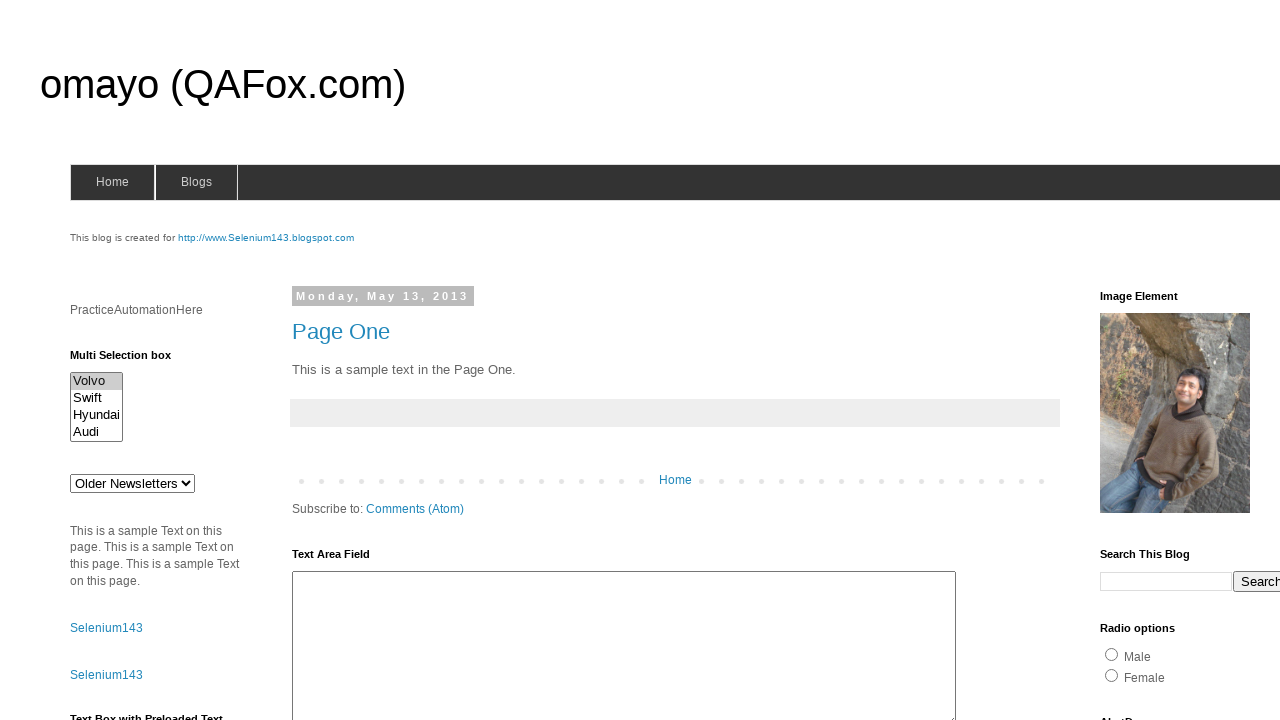

Waited 2000ms before deselecting options
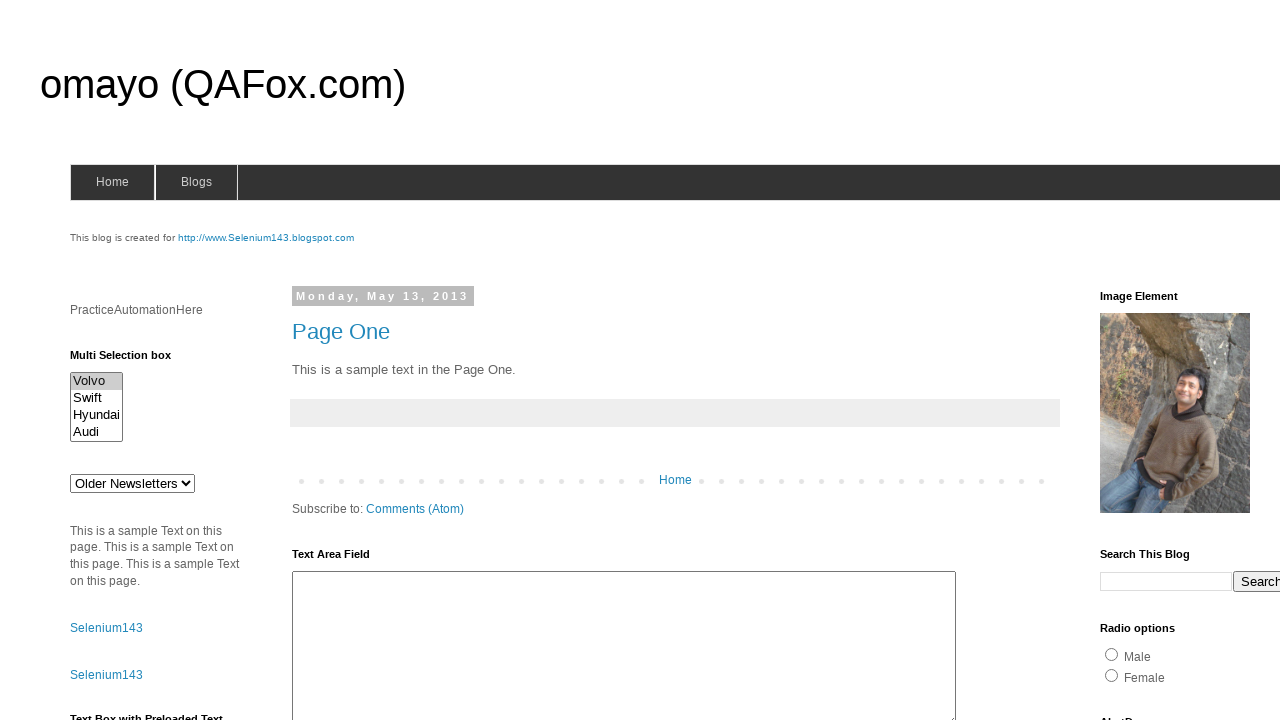

Deselected specific options (Hyundai, option at index 3, and volvox) using JavaScript
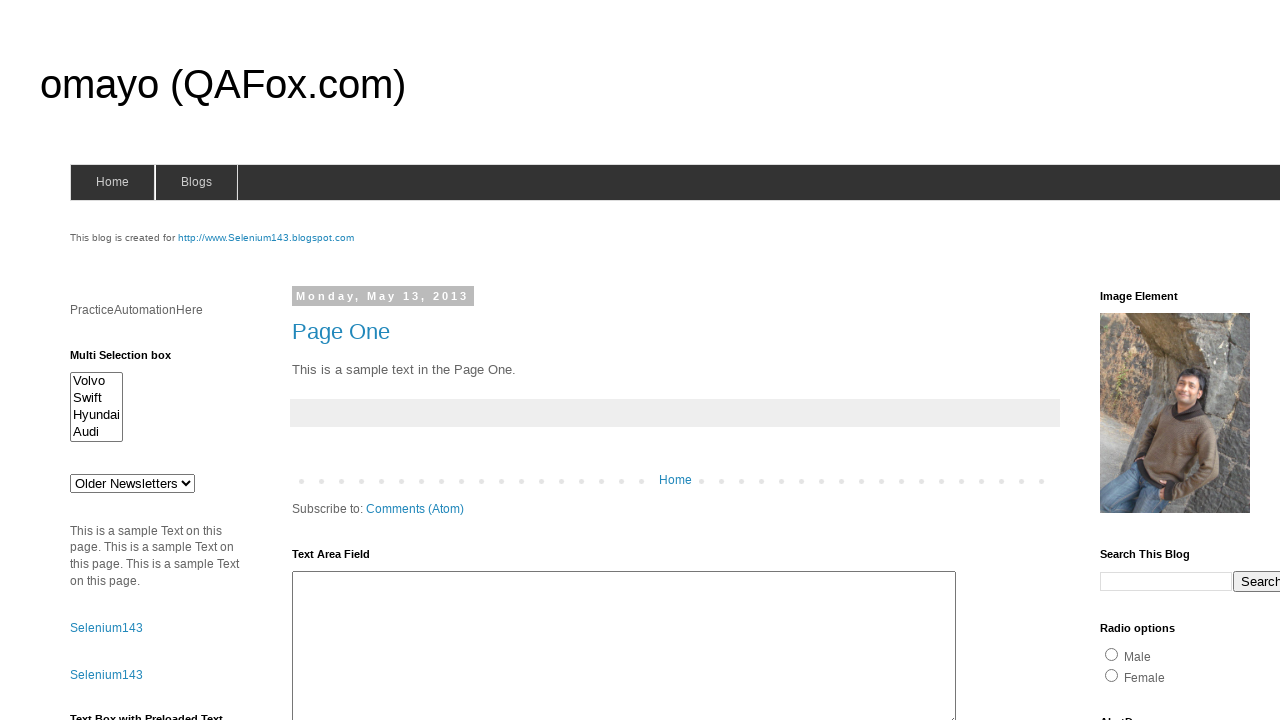

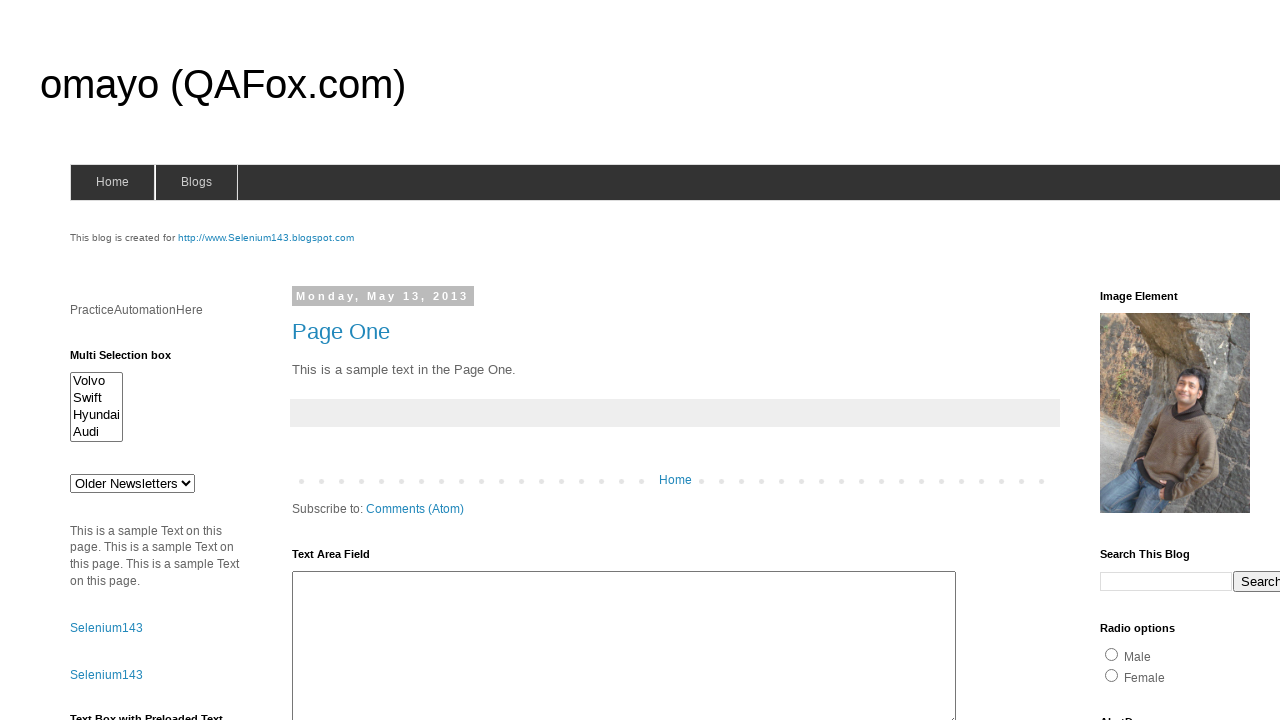